Tests clearing the complete state of all items by checking then unchecking the toggle-all checkbox

Starting URL: https://demo.playwright.dev/todomvc

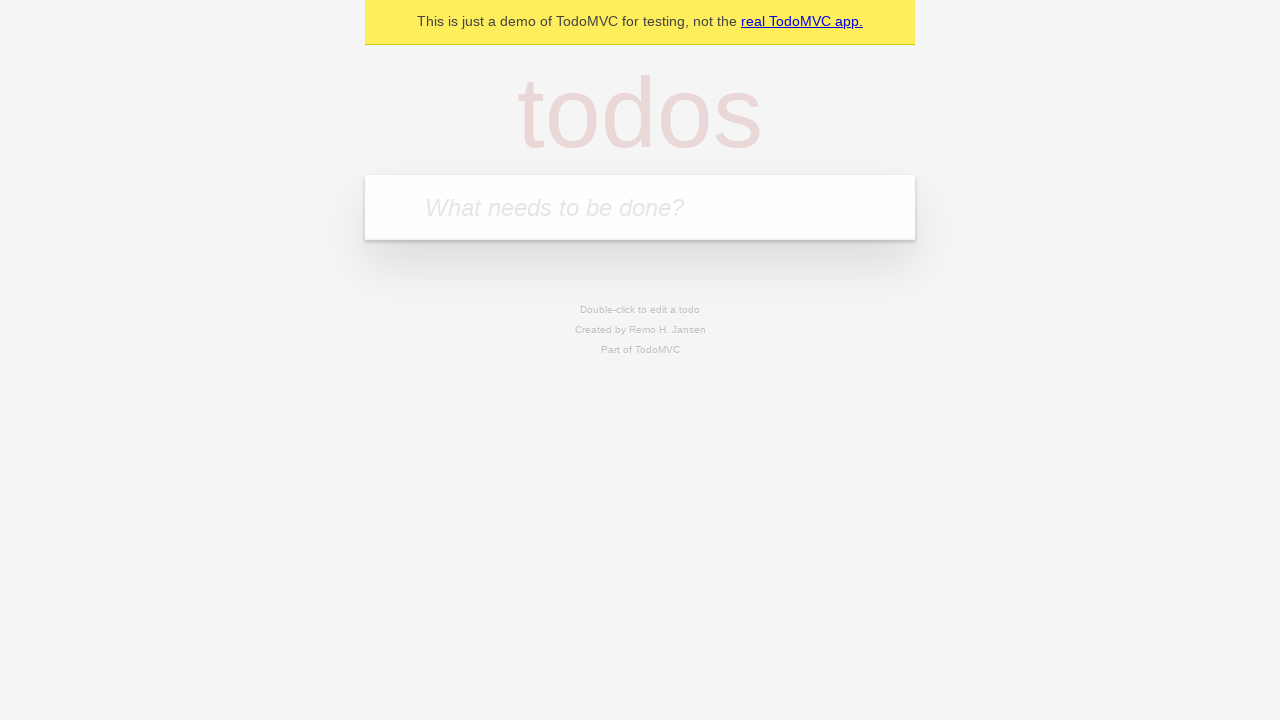

Filled new todo field with 'buy some cheese' on internal:attr=[placeholder="What needs to be done?"i]
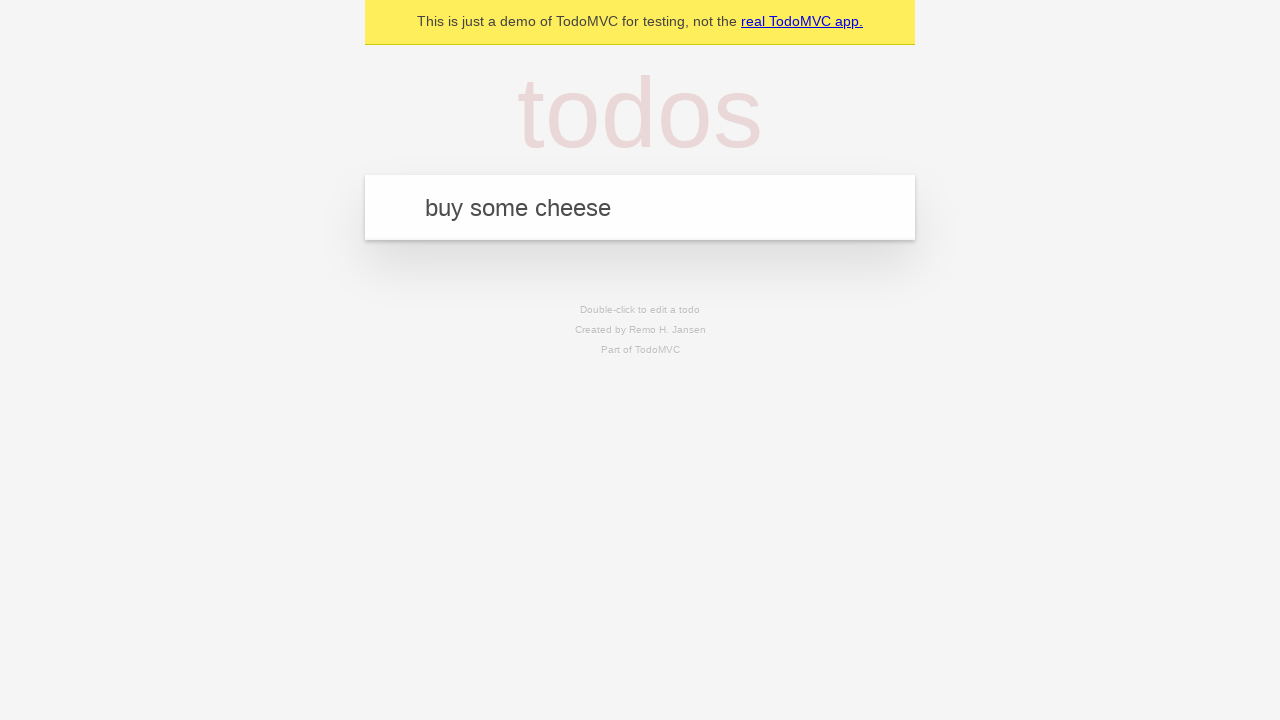

Pressed Enter to create todo: 'buy some cheese' on internal:attr=[placeholder="What needs to be done?"i]
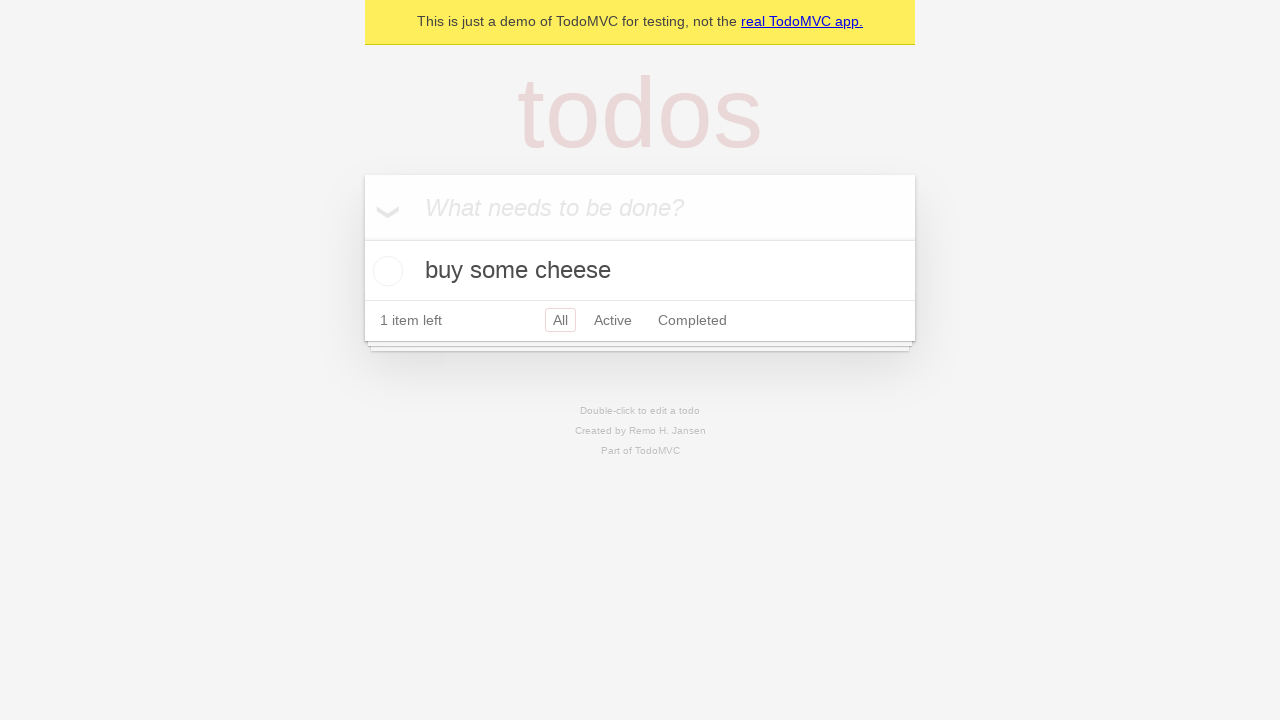

Filled new todo field with 'feed the cat' on internal:attr=[placeholder="What needs to be done?"i]
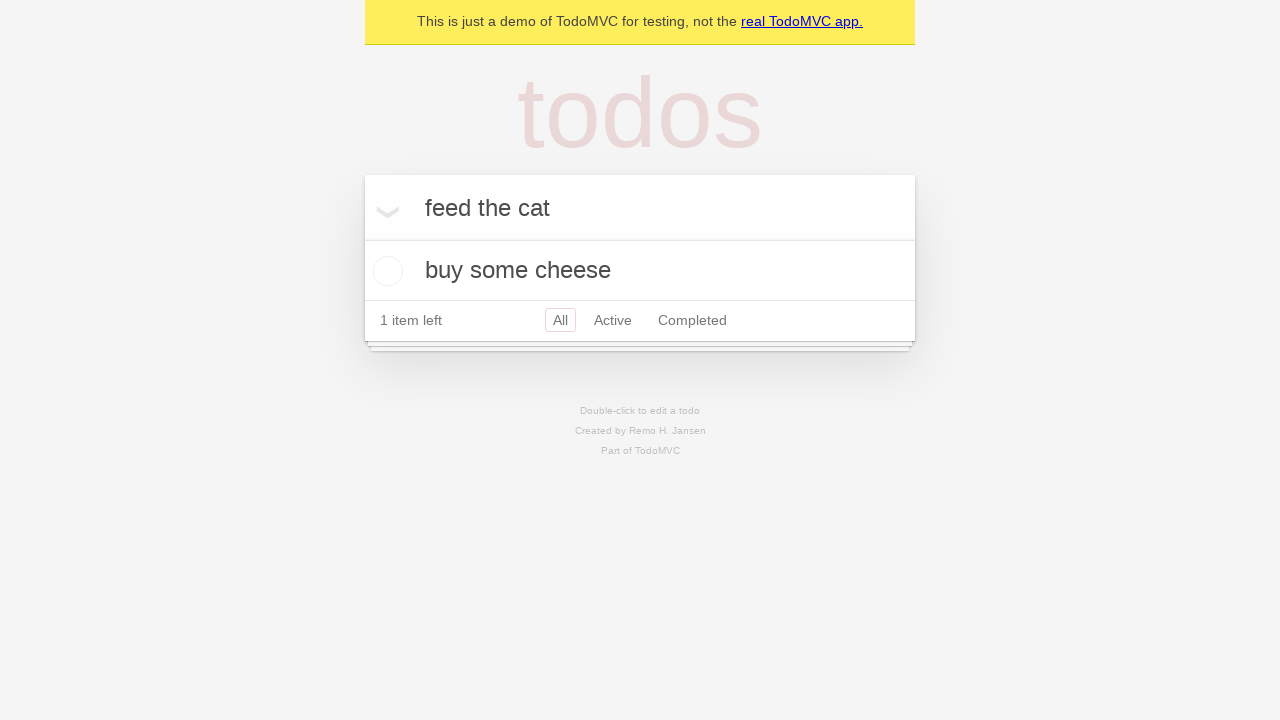

Pressed Enter to create todo: 'feed the cat' on internal:attr=[placeholder="What needs to be done?"i]
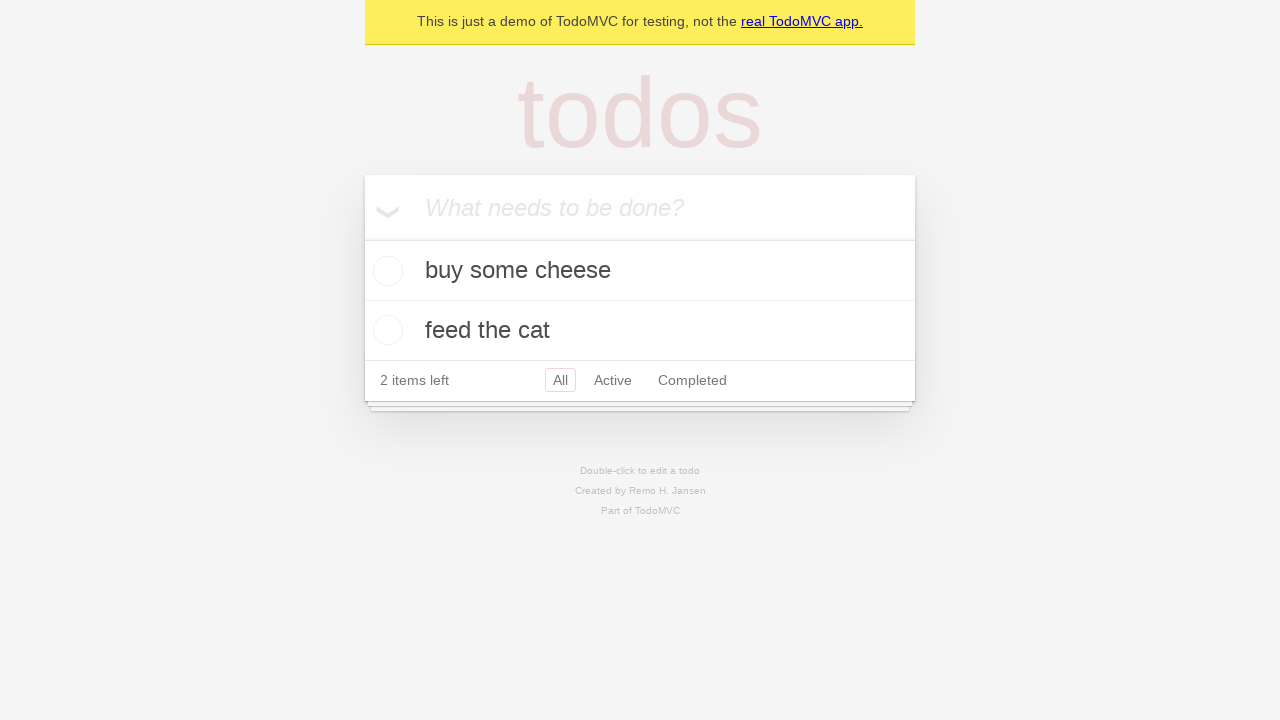

Filled new todo field with 'book a doctors appointment' on internal:attr=[placeholder="What needs to be done?"i]
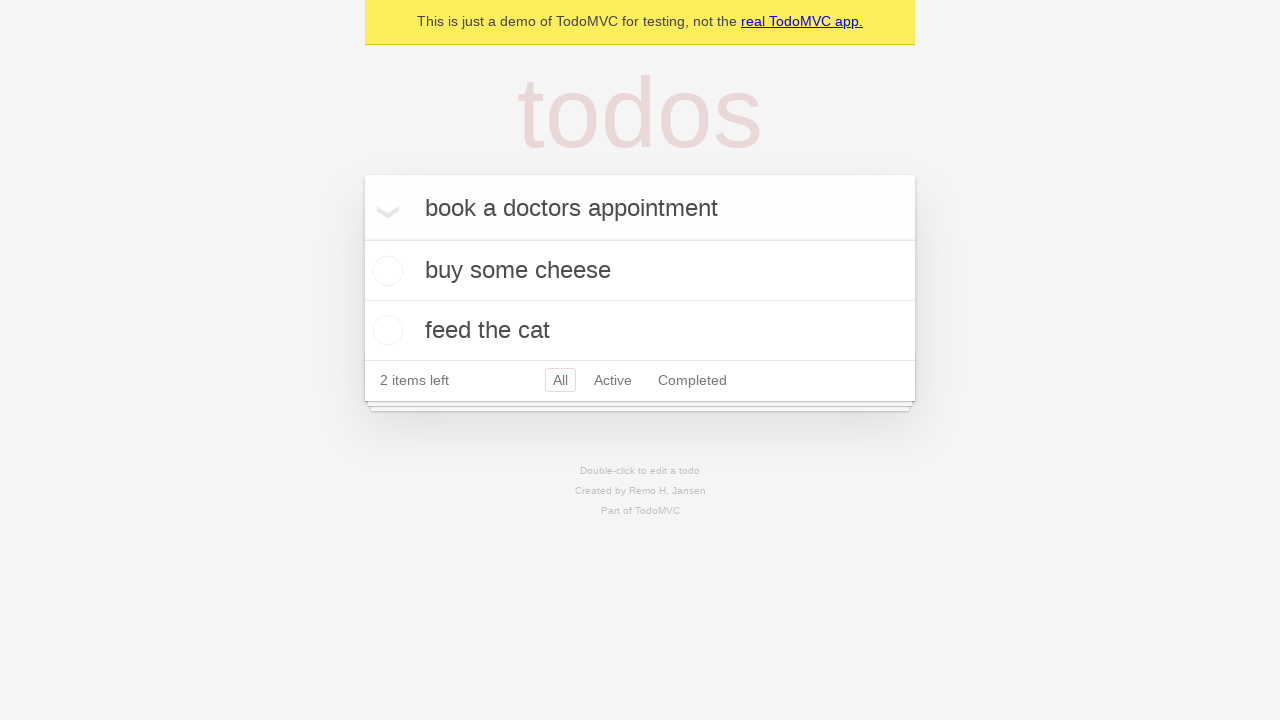

Pressed Enter to create todo: 'book a doctors appointment' on internal:attr=[placeholder="What needs to be done?"i]
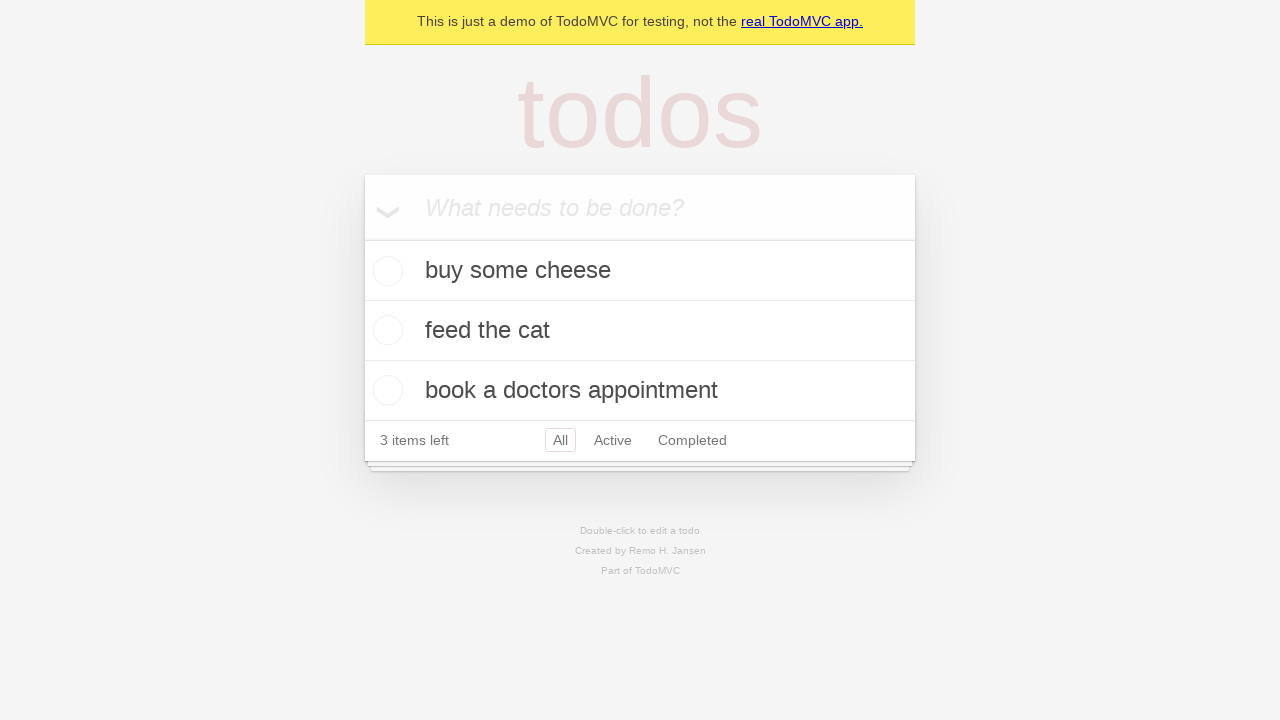

Checked toggle-all checkbox to mark all items as complete at (362, 238) on internal:label="Mark all as complete"i
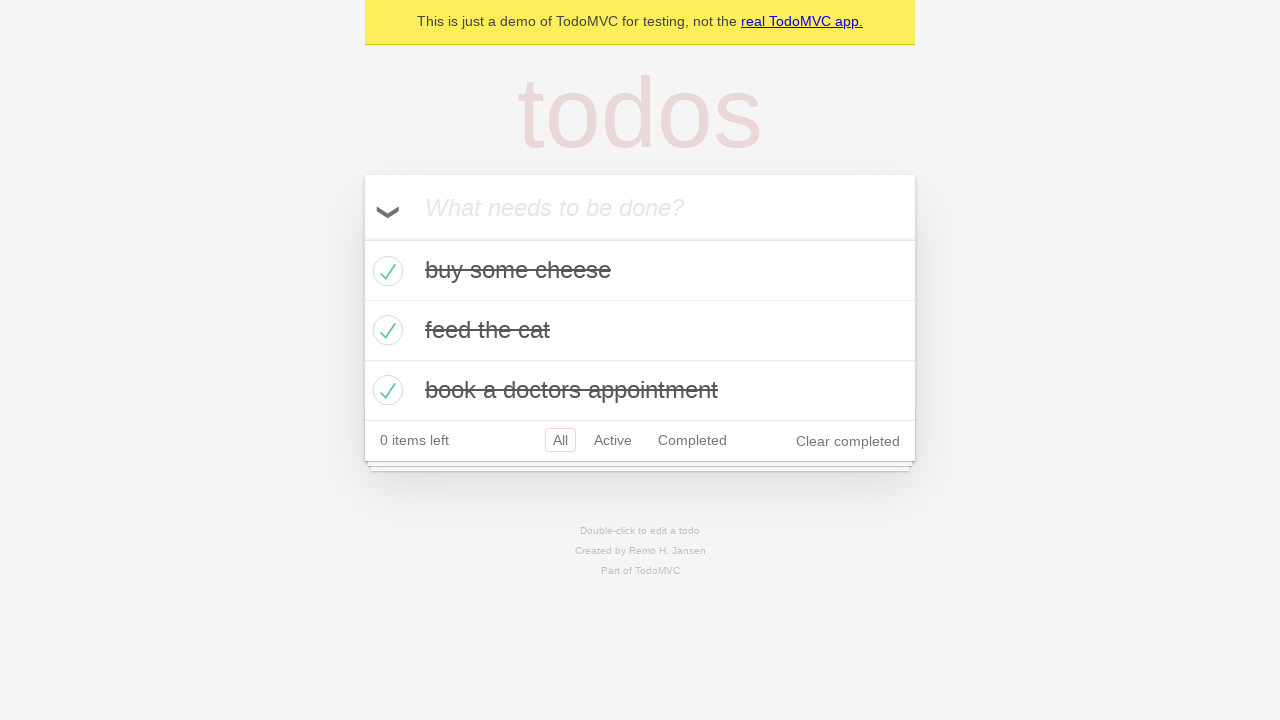

Unchecked toggle-all checkbox to clear complete state of all items at (362, 238) on internal:label="Mark all as complete"i
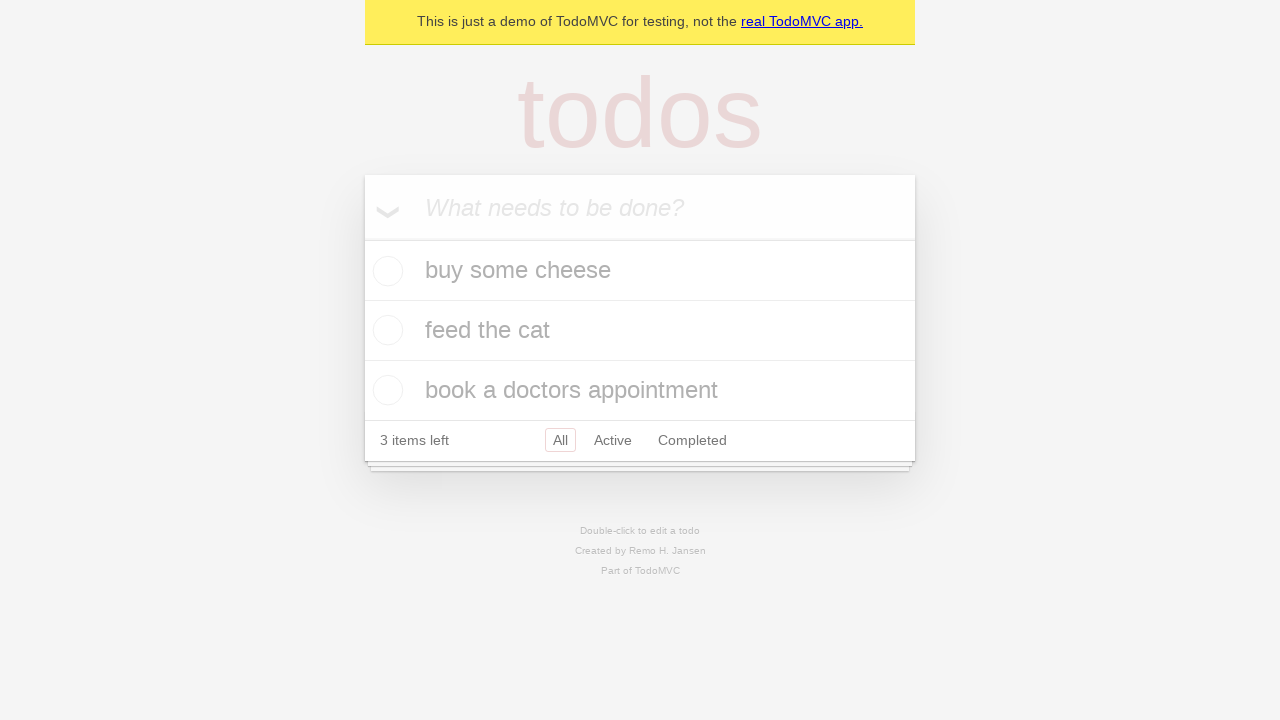

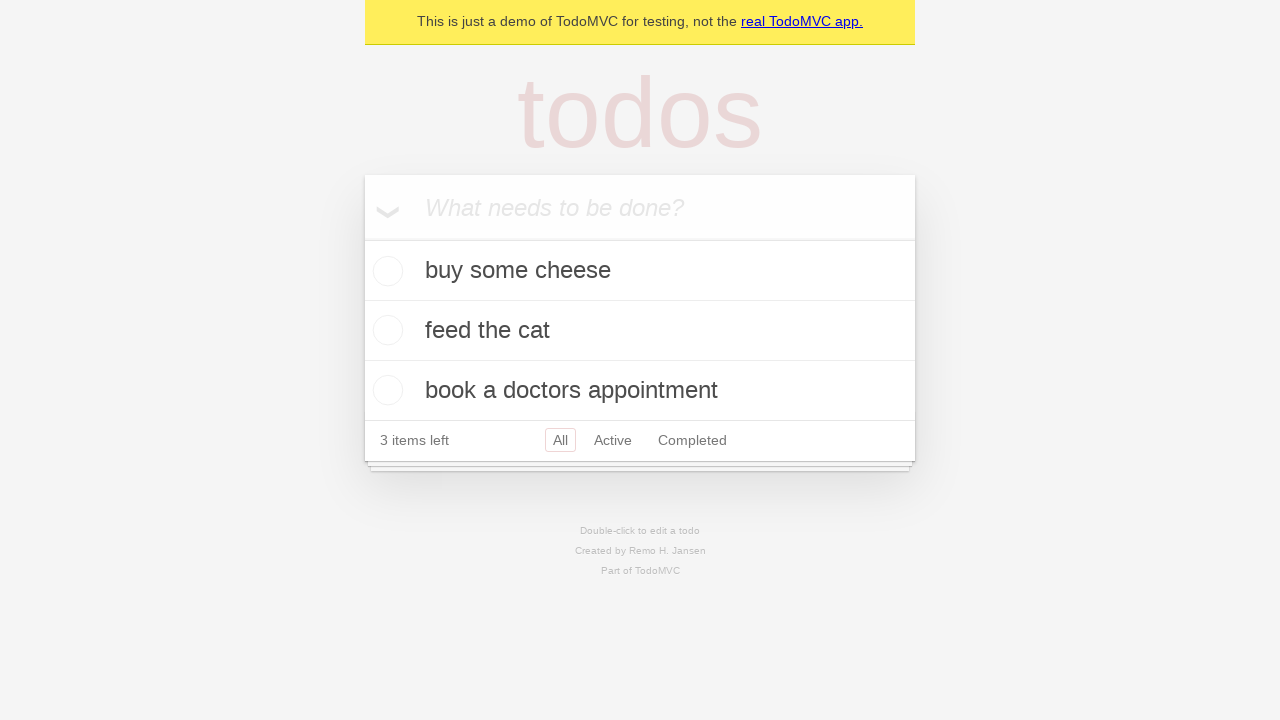